Tests password generation by entering "qwe123" and "gmail.com" then pressing Enter key to submit

Starting URL: http://angel.net/~nic/passwd.current.html

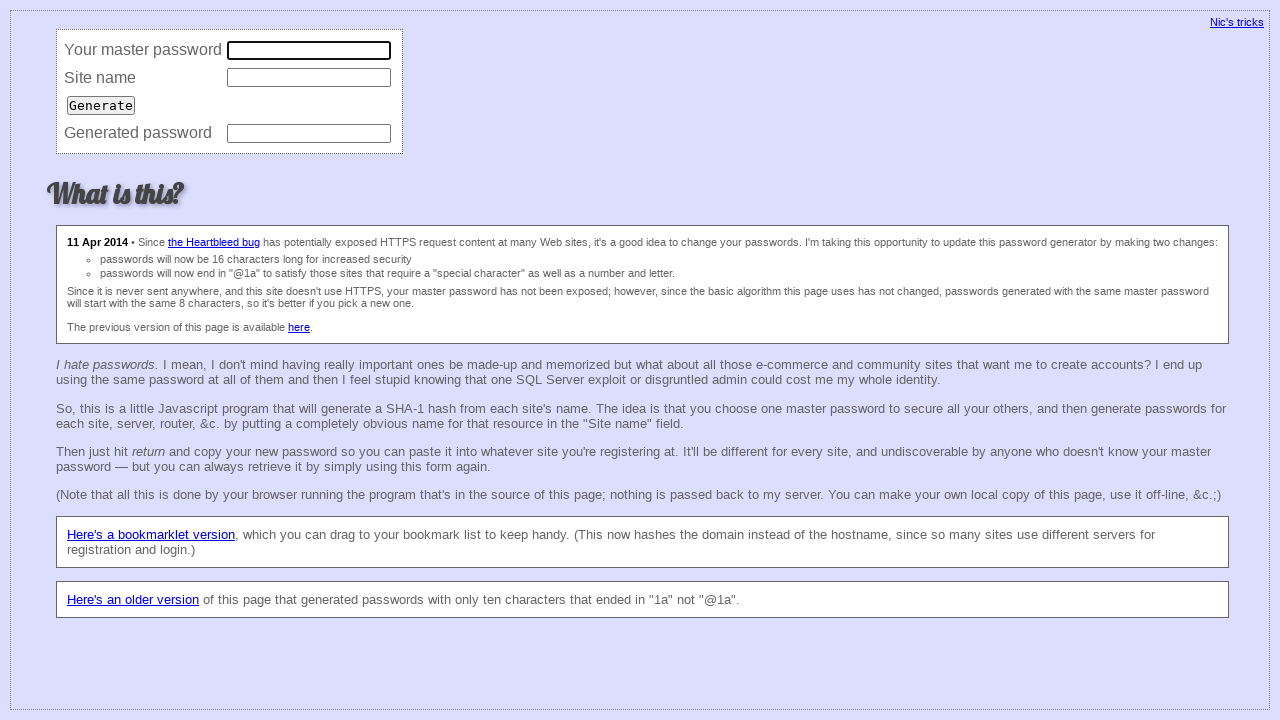

Filled master password field with 'qwe123' on input[name='master']
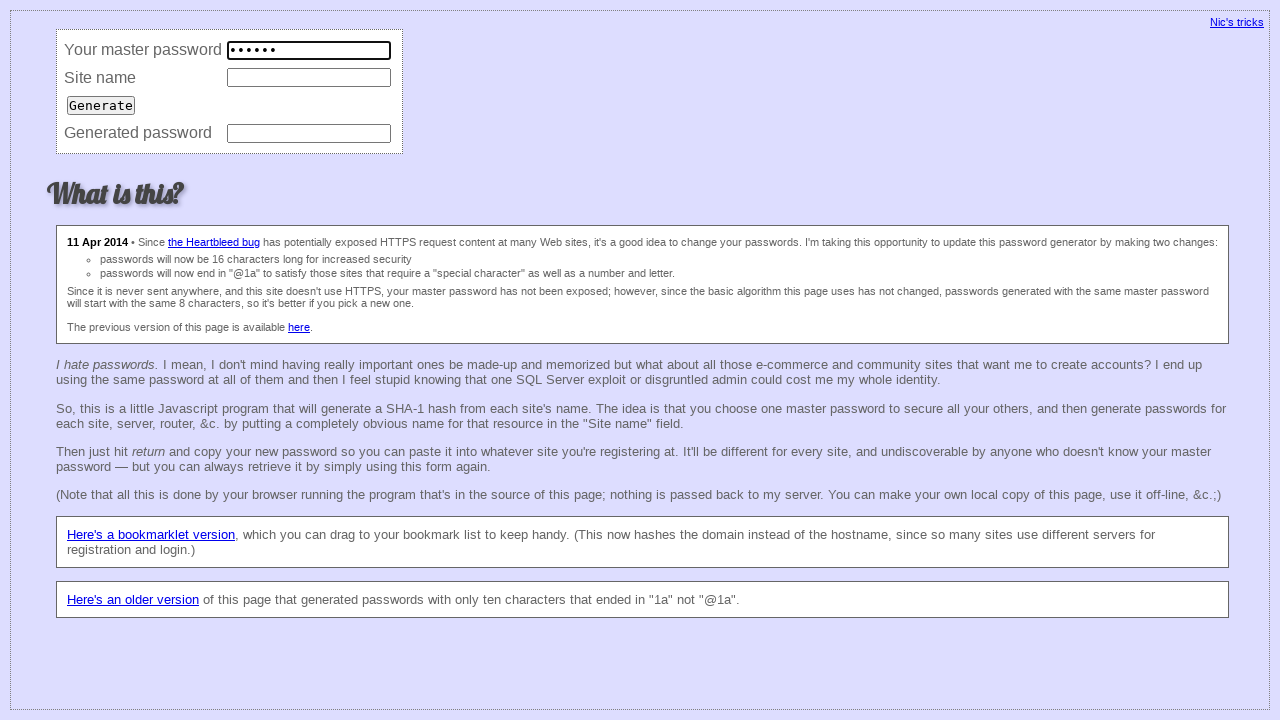

Filled site name field with 'gmail.com' on input[name='site']
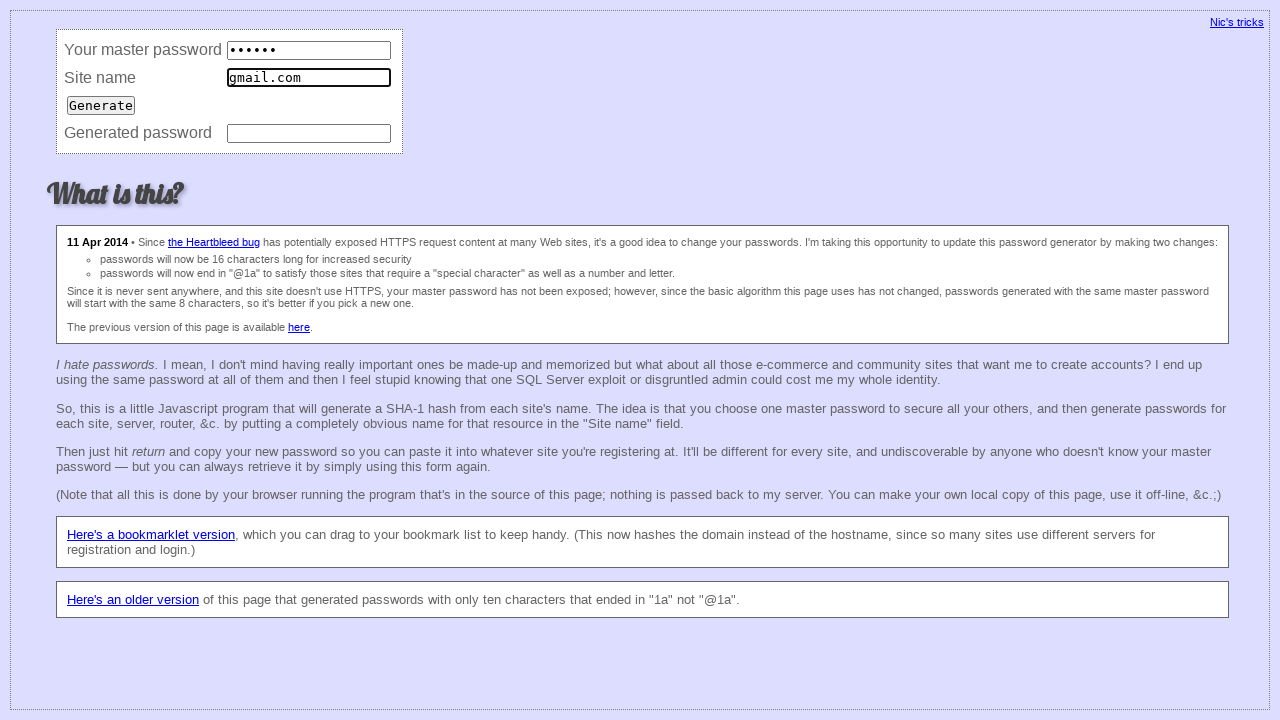

Pressed Enter key to submit password generation form on input[name='site']
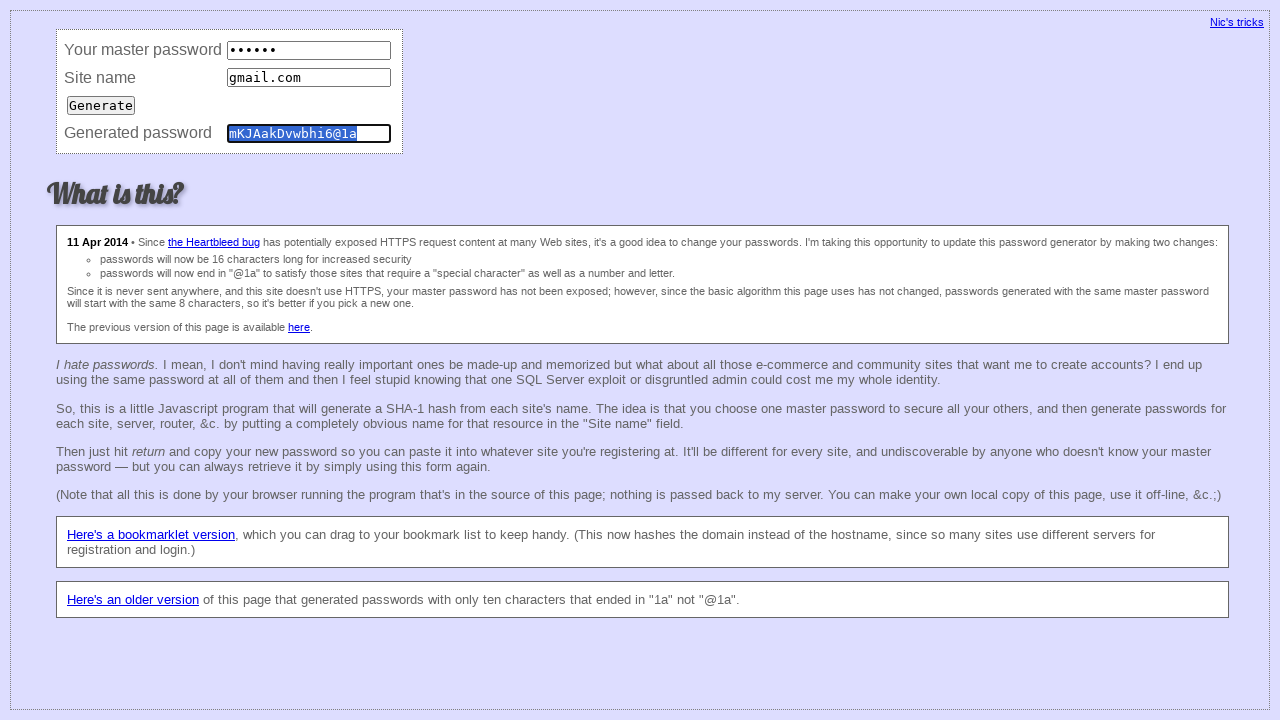

Retrieved generated password from password field
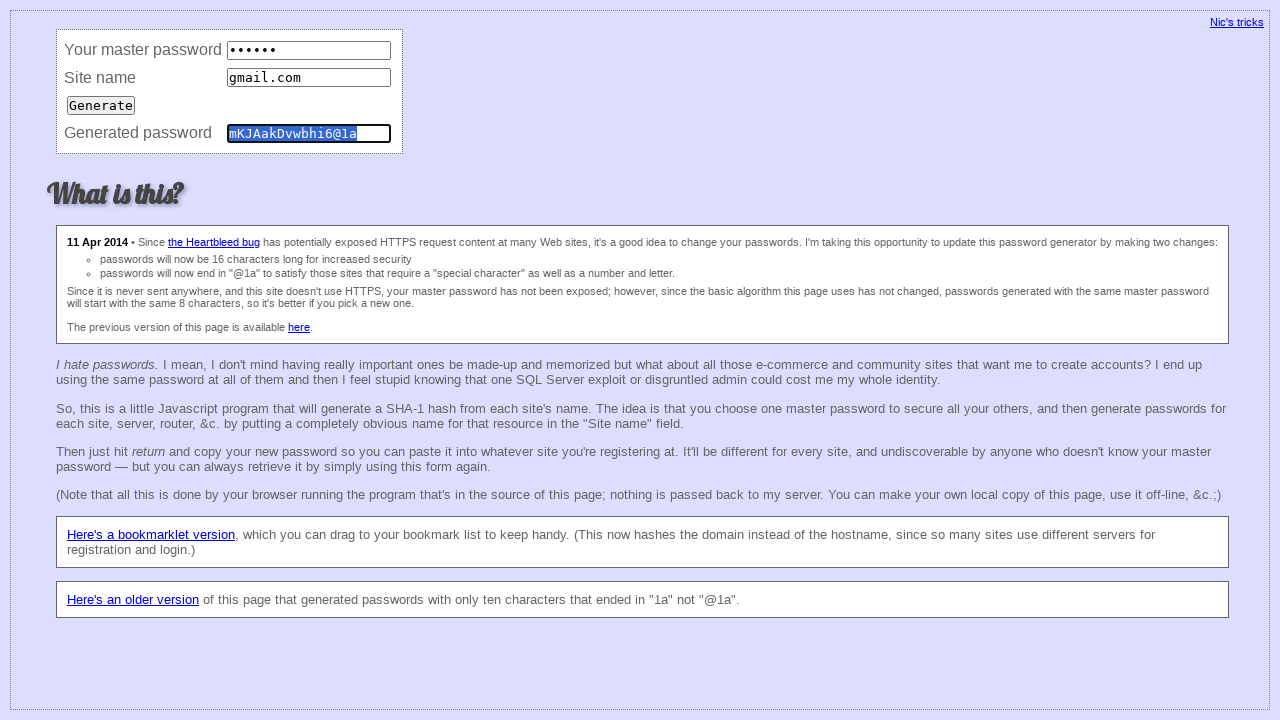

Verified that generated password matches expected value 'mKJAakDvwbhi6@1a'
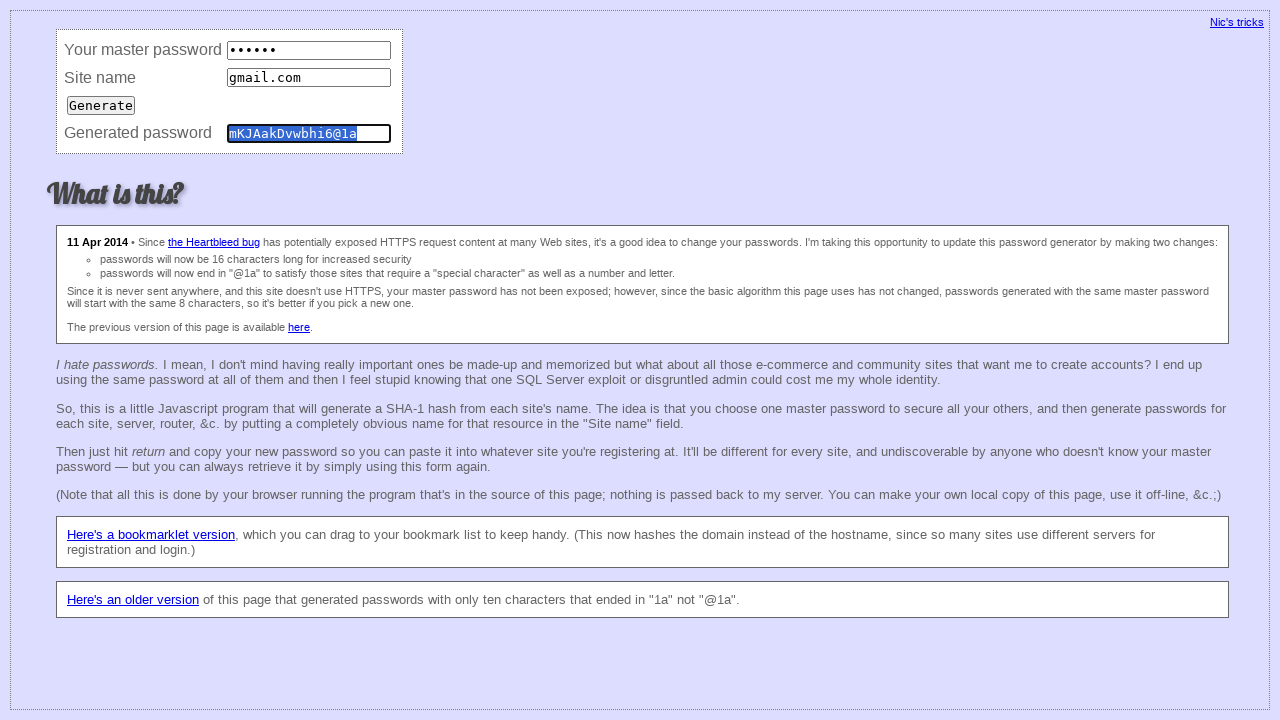

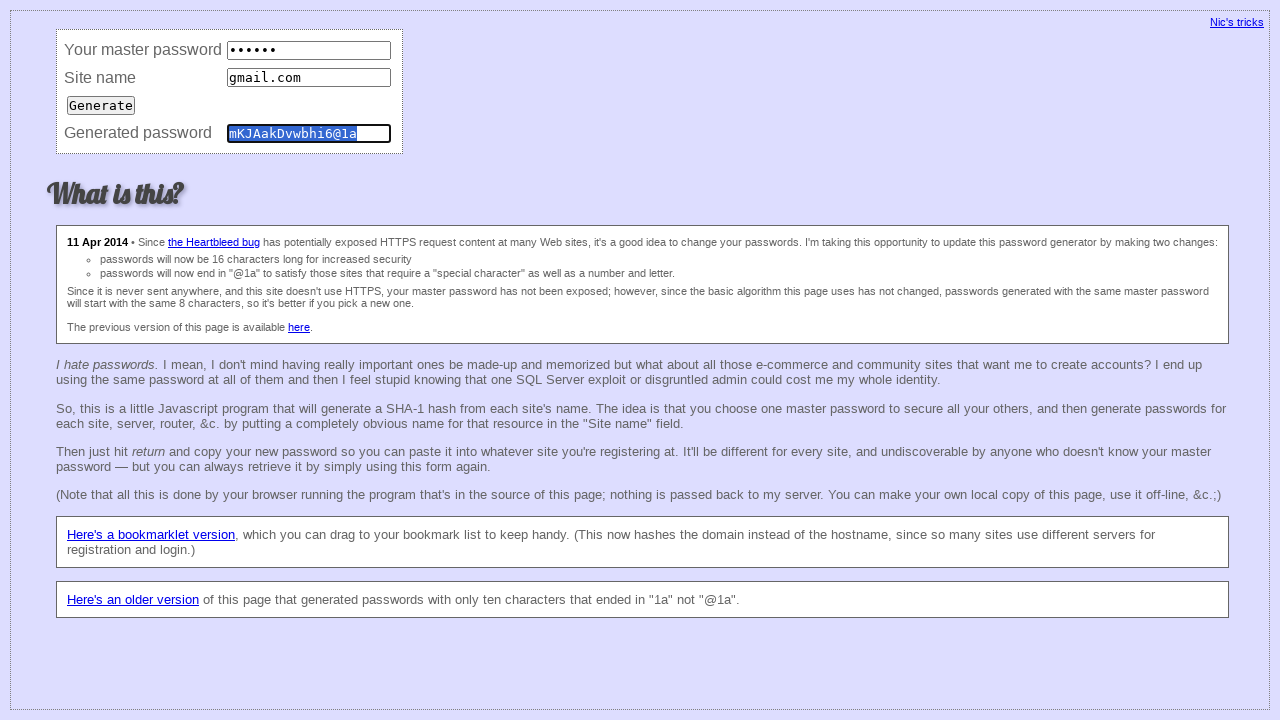